Navigates to a course content page, expands an interview section, and right-clicks on a TCS interview question link to open context menu

Starting URL: http://greenstech.in/selenium-course-content.html

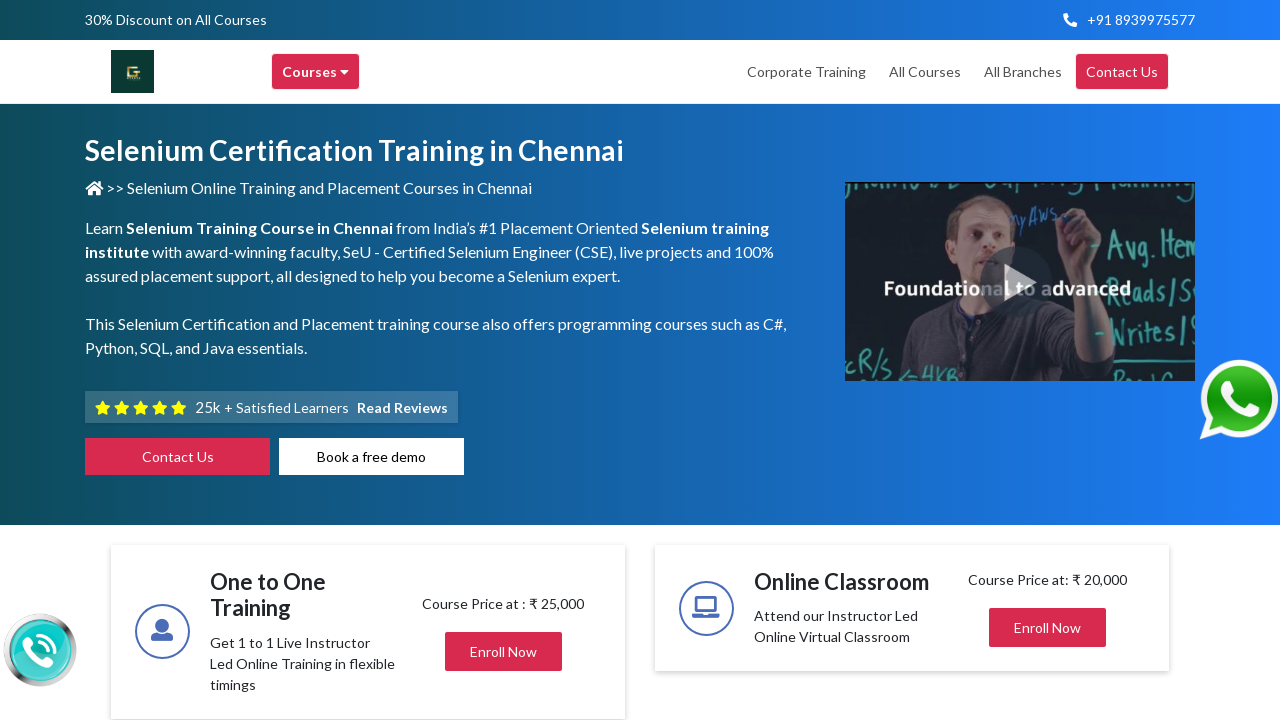

Clicked on interview section to expand it at (1048, 361) on div#heading20
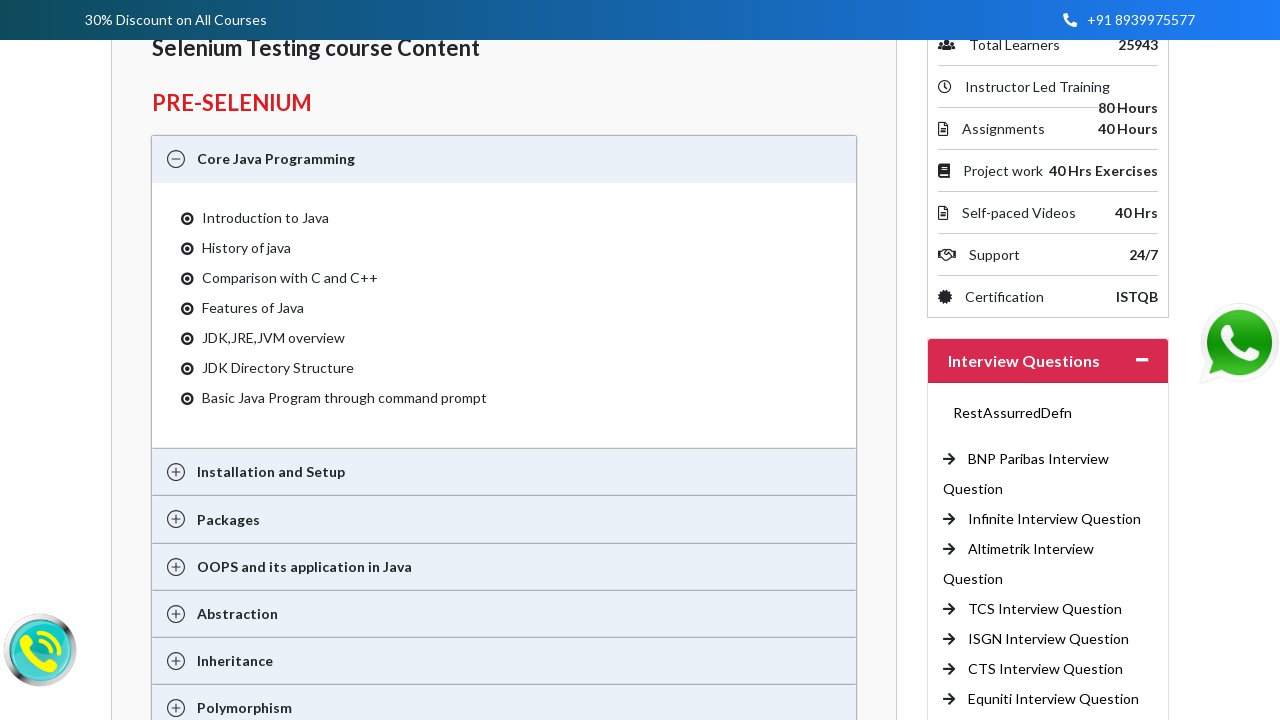

Right-clicked on TCS Interview Question link to open context menu at (1045, 609) on (//a[text()='TCS Interview Question '])[1]
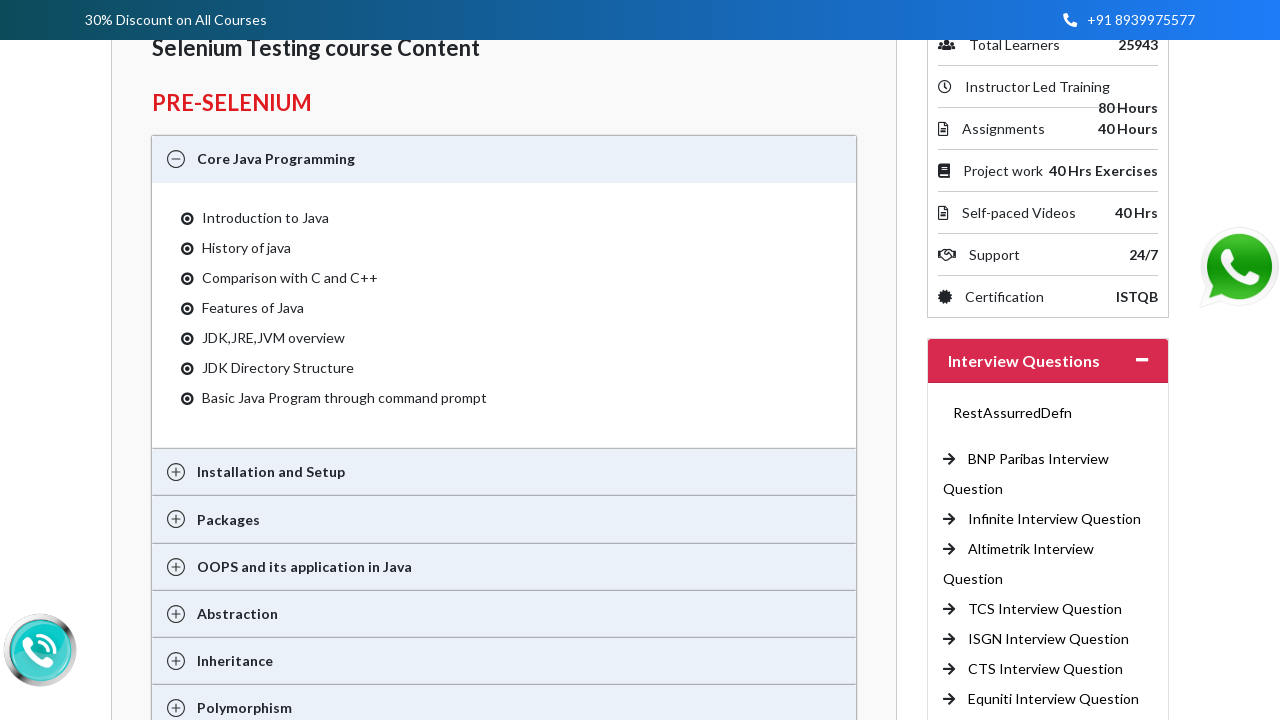

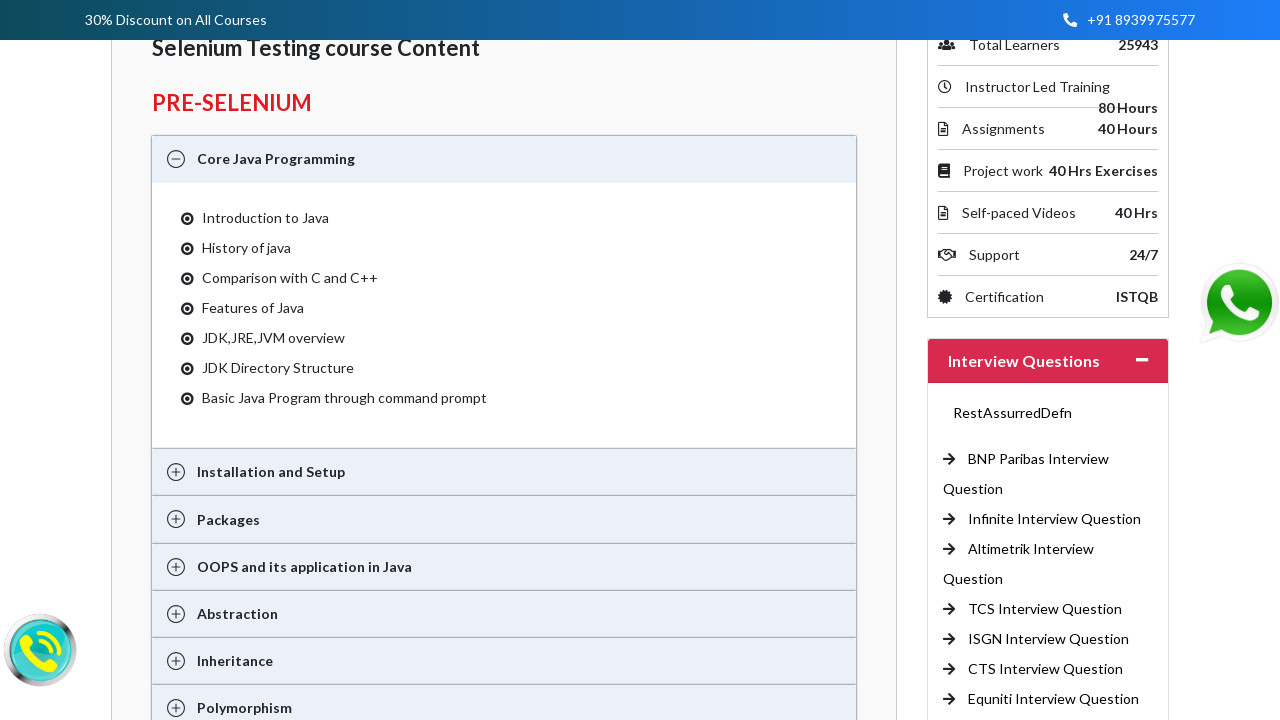